Tests clicking the "Get started" link on the Playwright documentation homepage

Starting URL: https://playwright.dev/

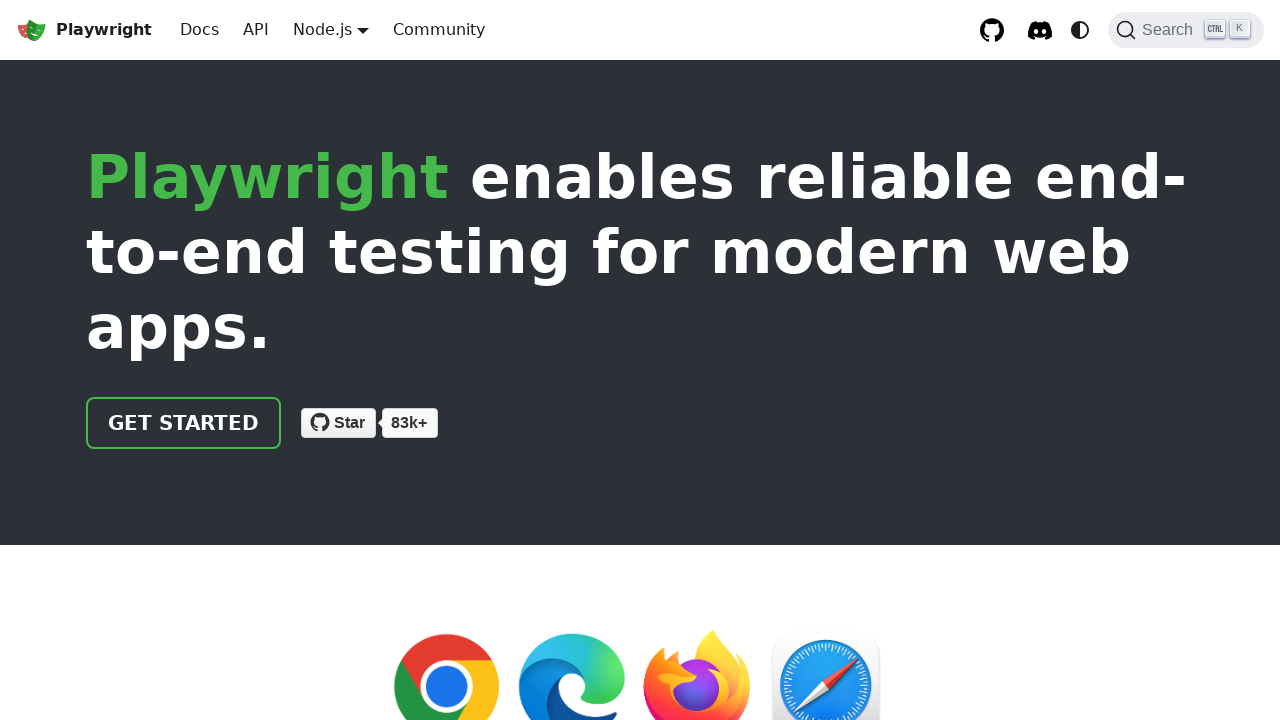

Clicked the 'Get started' link on Playwright documentation homepage at (184, 423) on xpath=//a[normalize-space()='Get started']
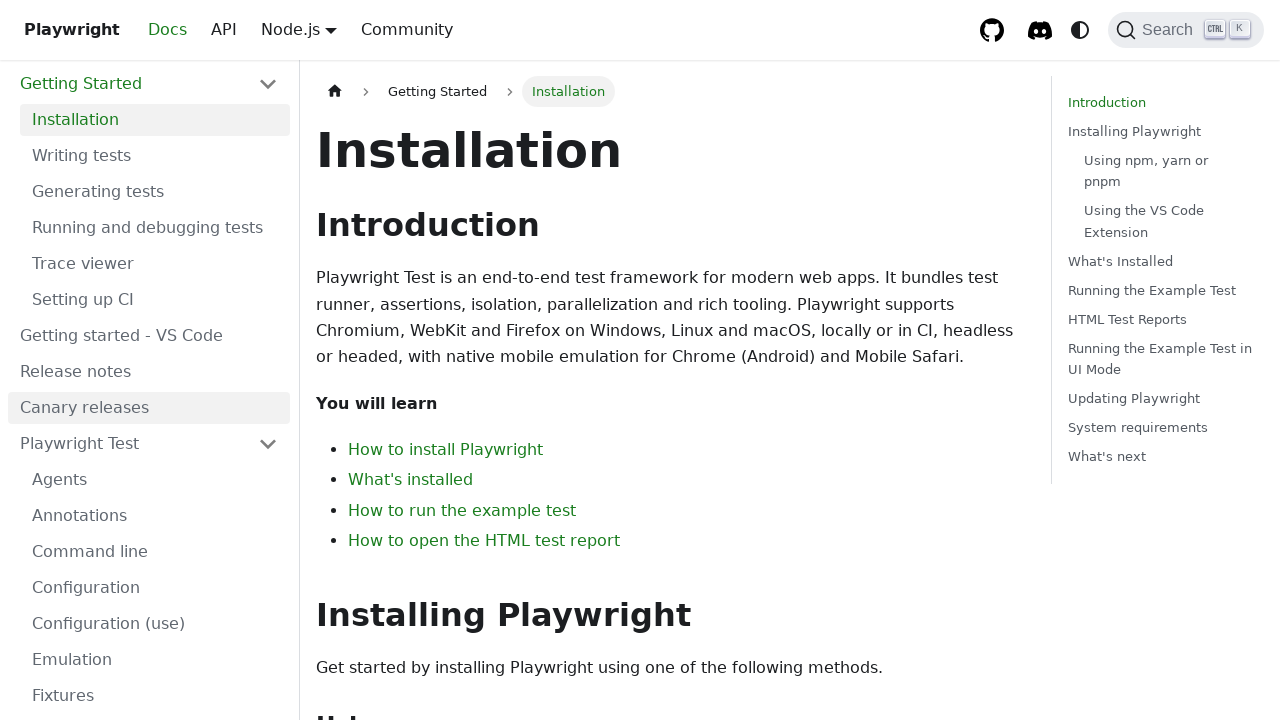

Navigation completed and page fully loaded
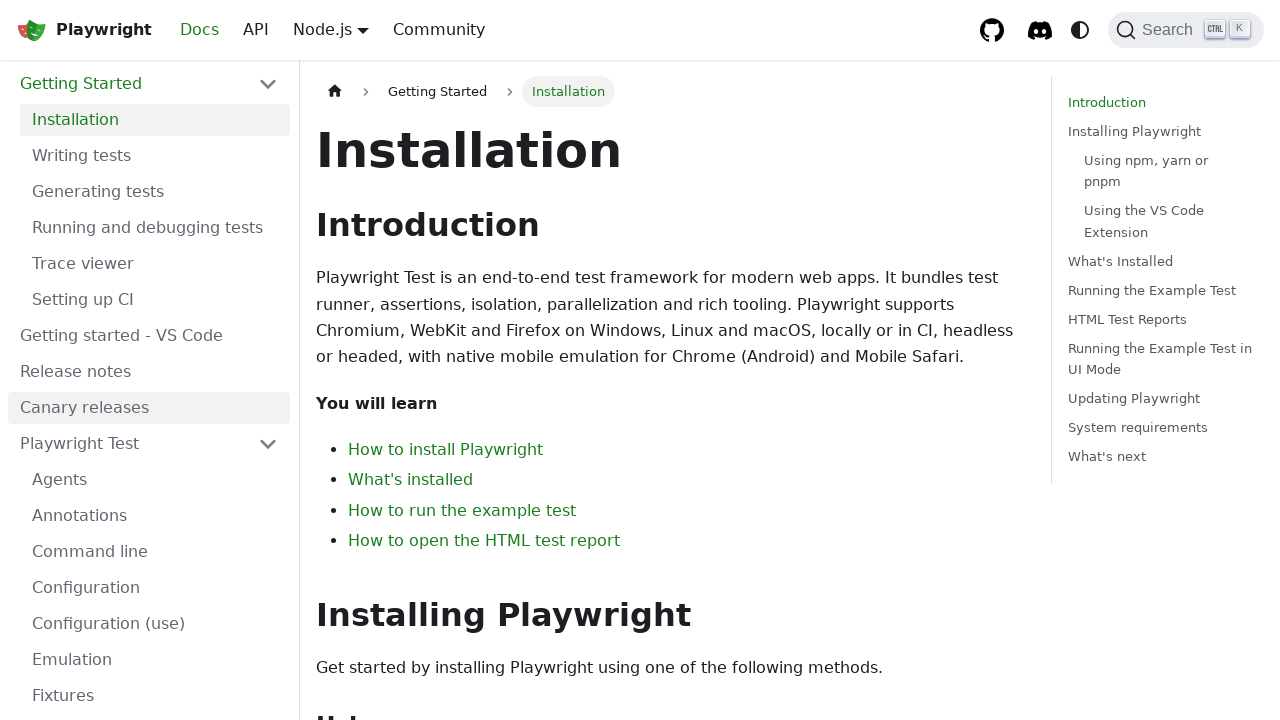

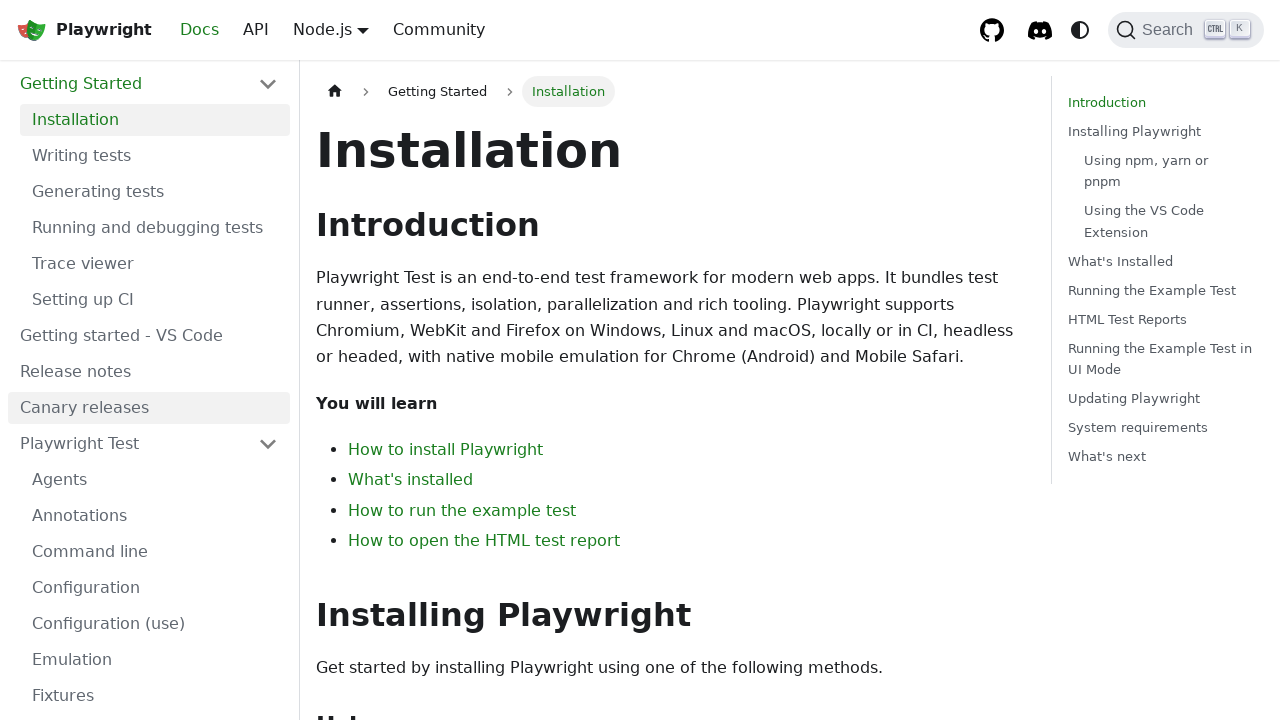